Tests double-click functionality on a W3Schools demo page by switching to an iframe, double-clicking on a text element, and verifying the text color changes to red.

Starting URL: https://www.w3schools.com/tags/tryit.asp?filename=tryhtml5_ev_ondblclick2

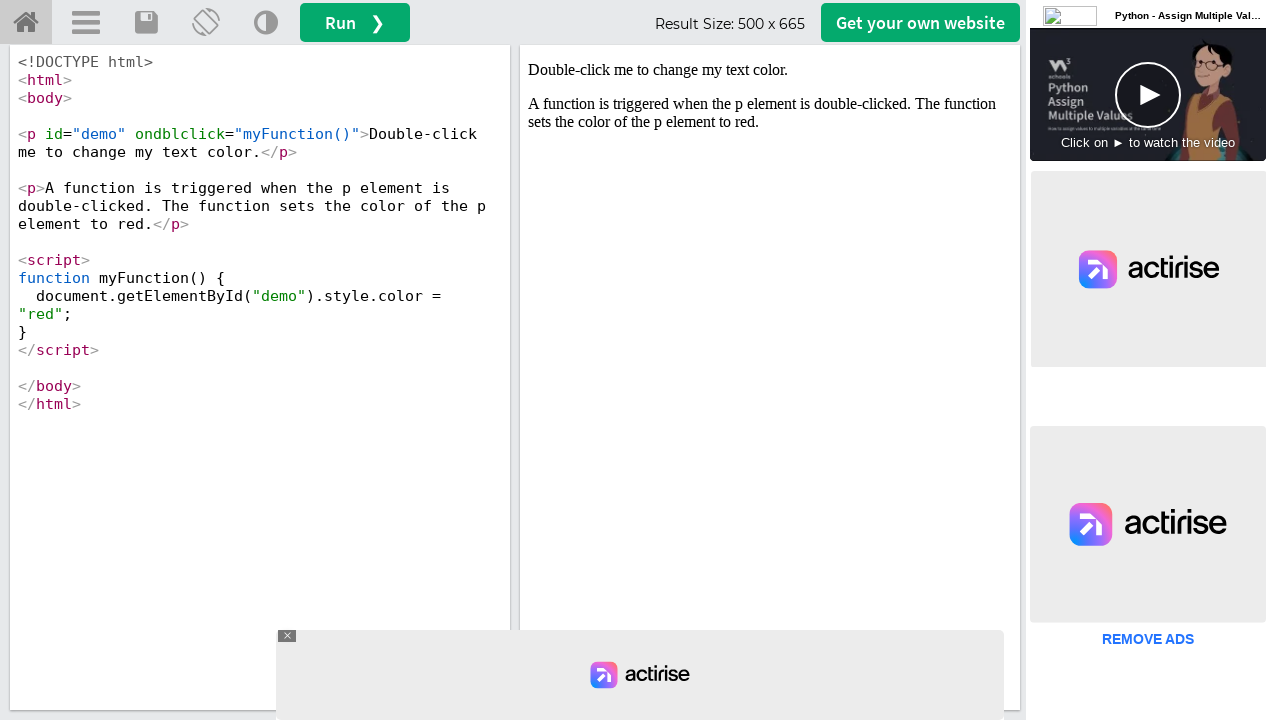

Located iframe with ID 'iframeResult'
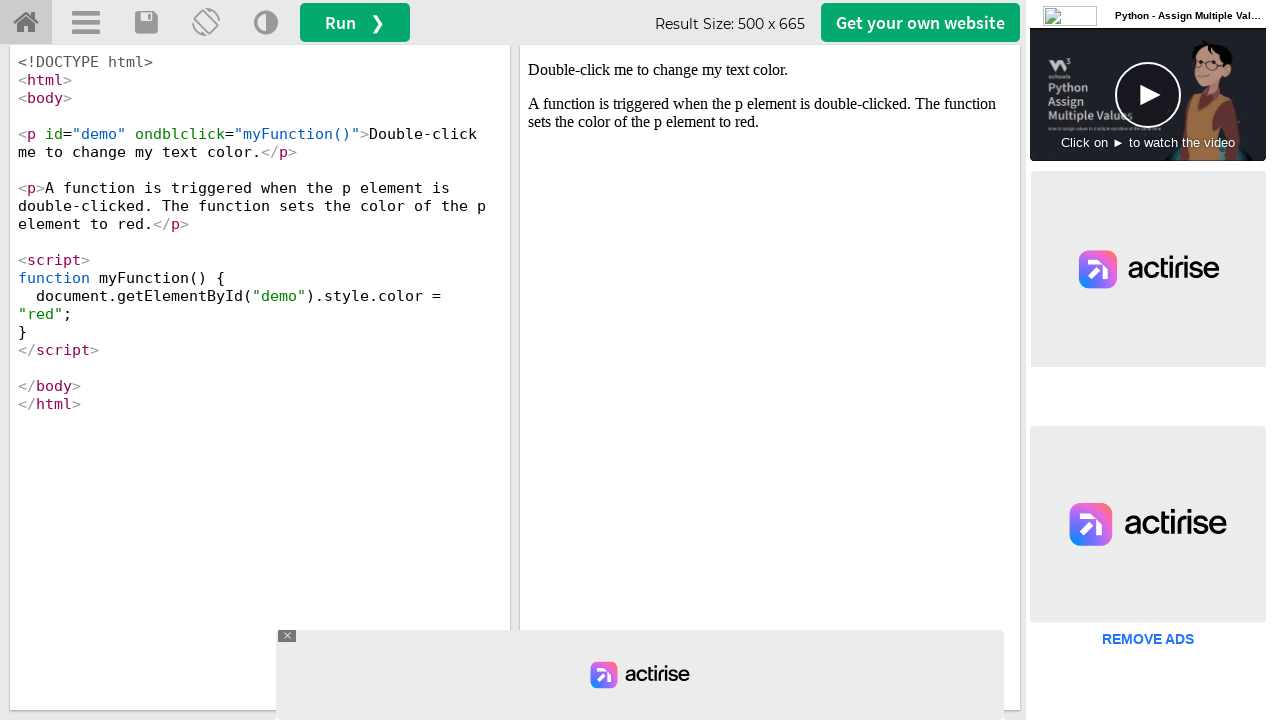

Located text element 'Double-click me to change my text color.'
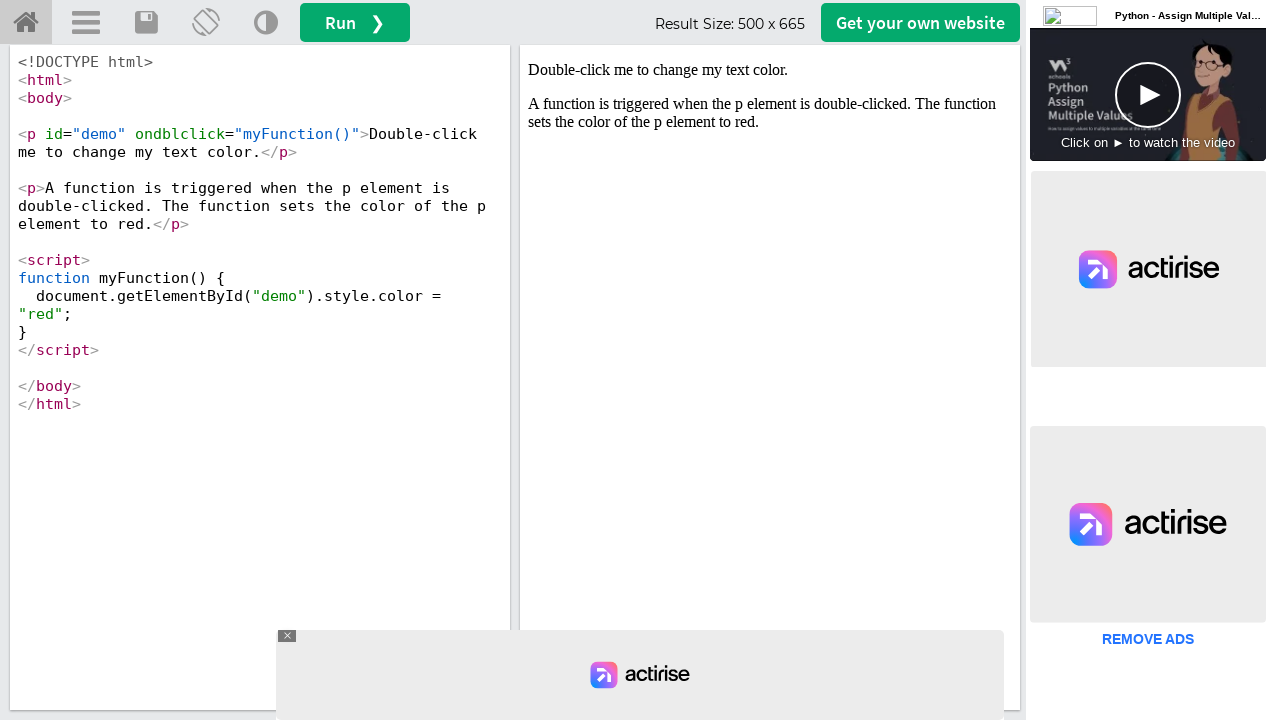

Double-clicked on the text element at (770, 70) on #iframeResult >> internal:control=enter-frame >> text=Double-click me to change 
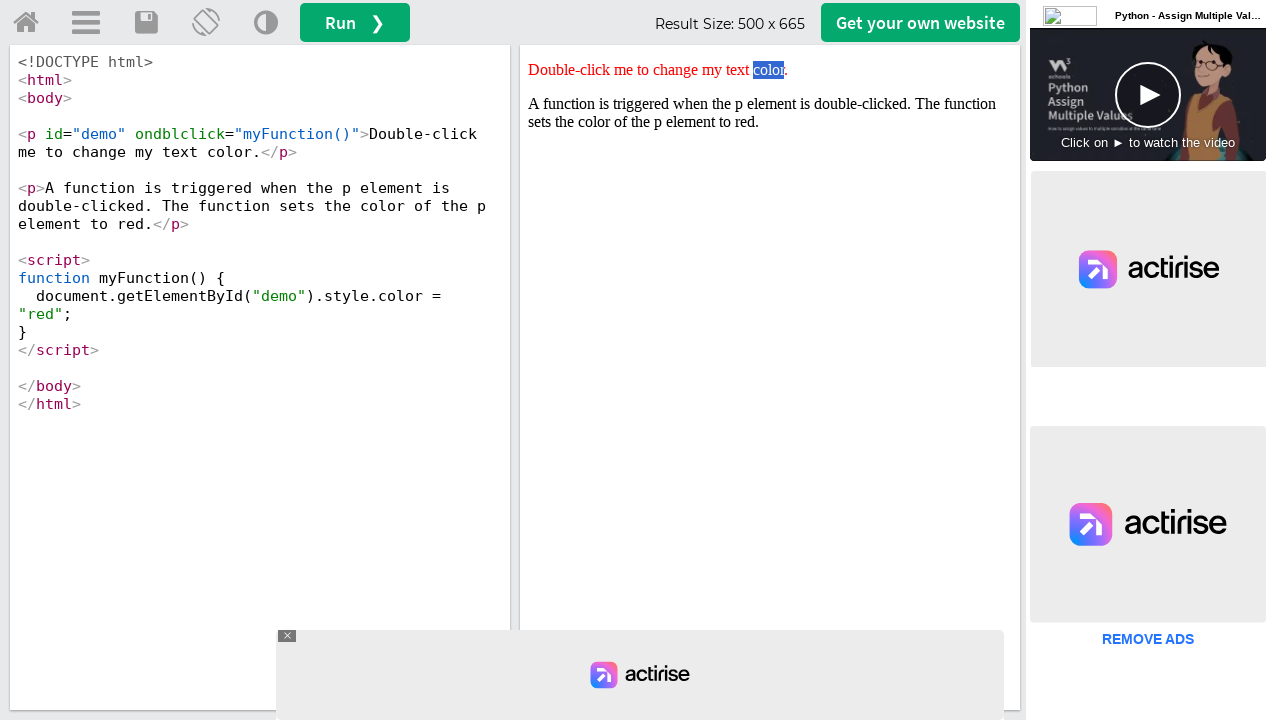

Retrieved style attribute from text element
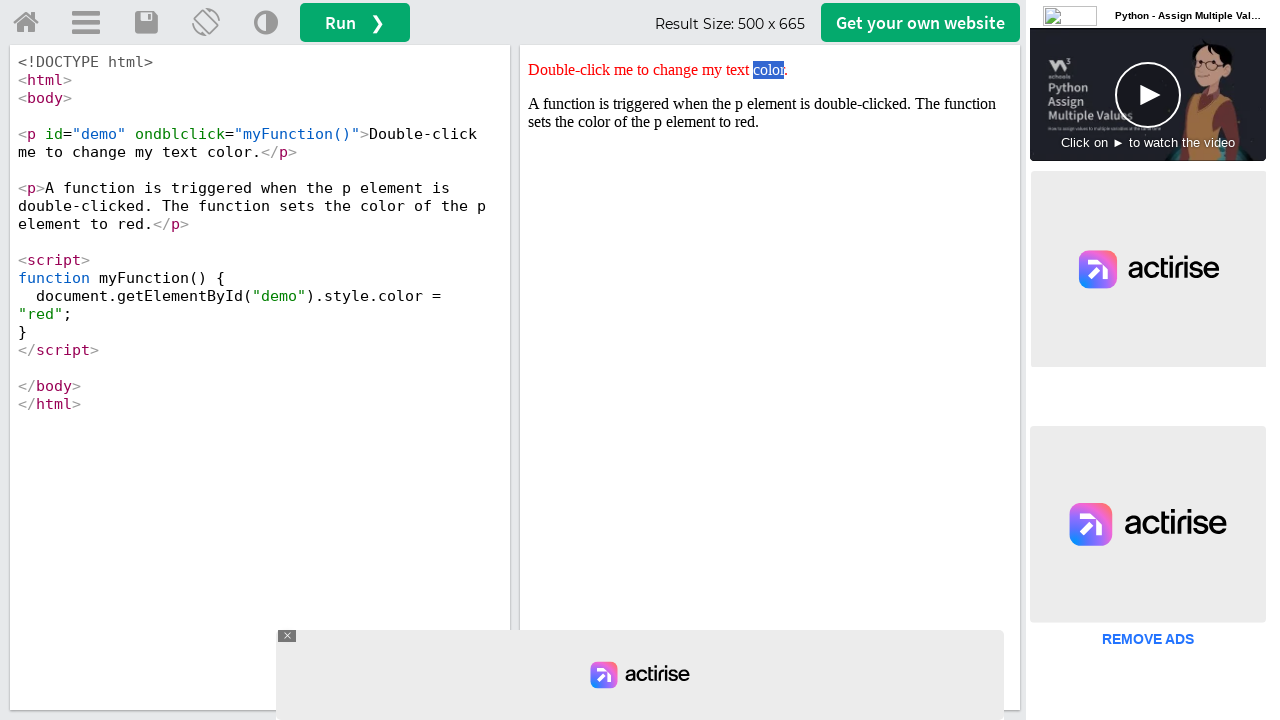

Verified that text color changed to red
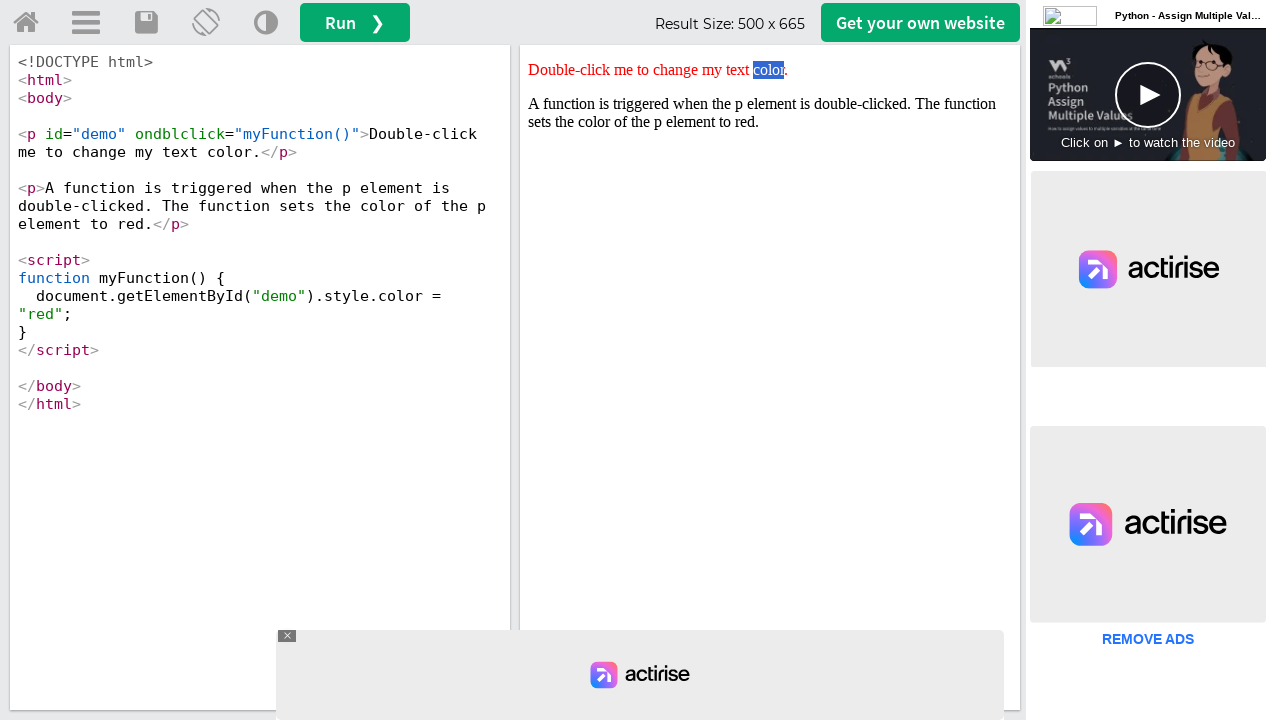

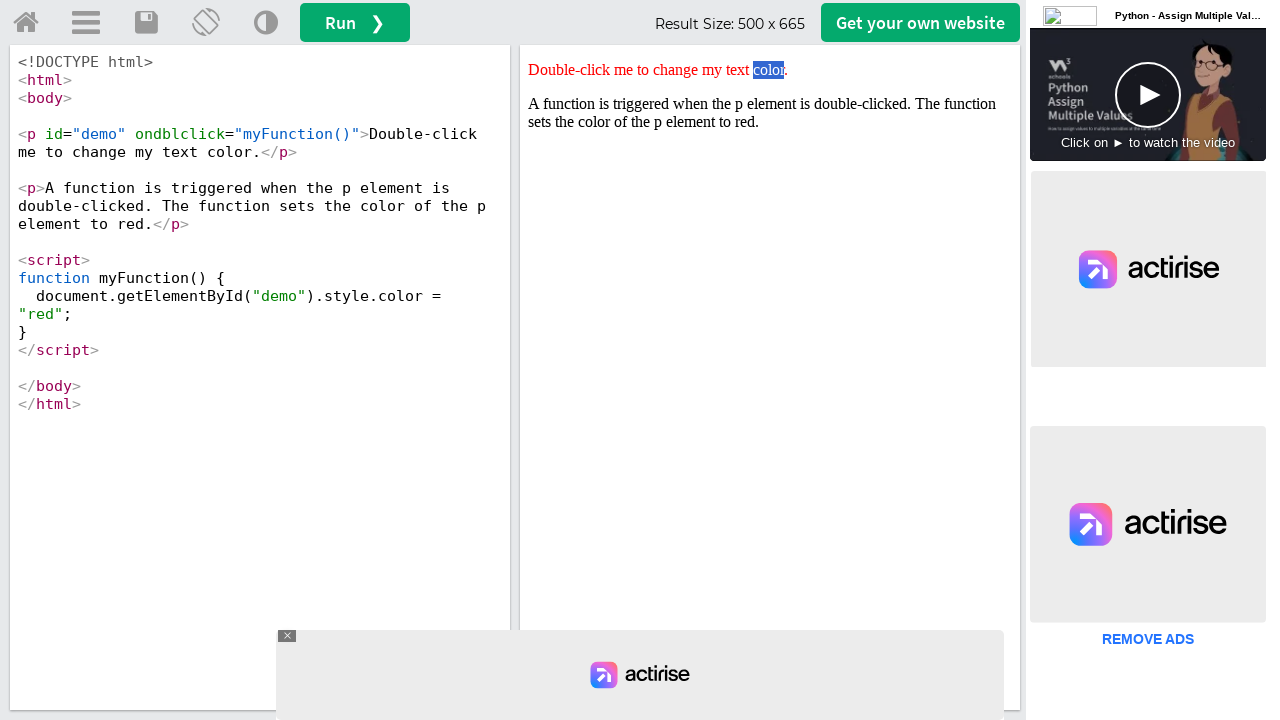